Tests JavaScript confirmation alert handling by clicking a button to trigger the alert, accepting it, and verifying the result message displays correctly.

Starting URL: http://the-internet.herokuapp.com/javascript_alerts

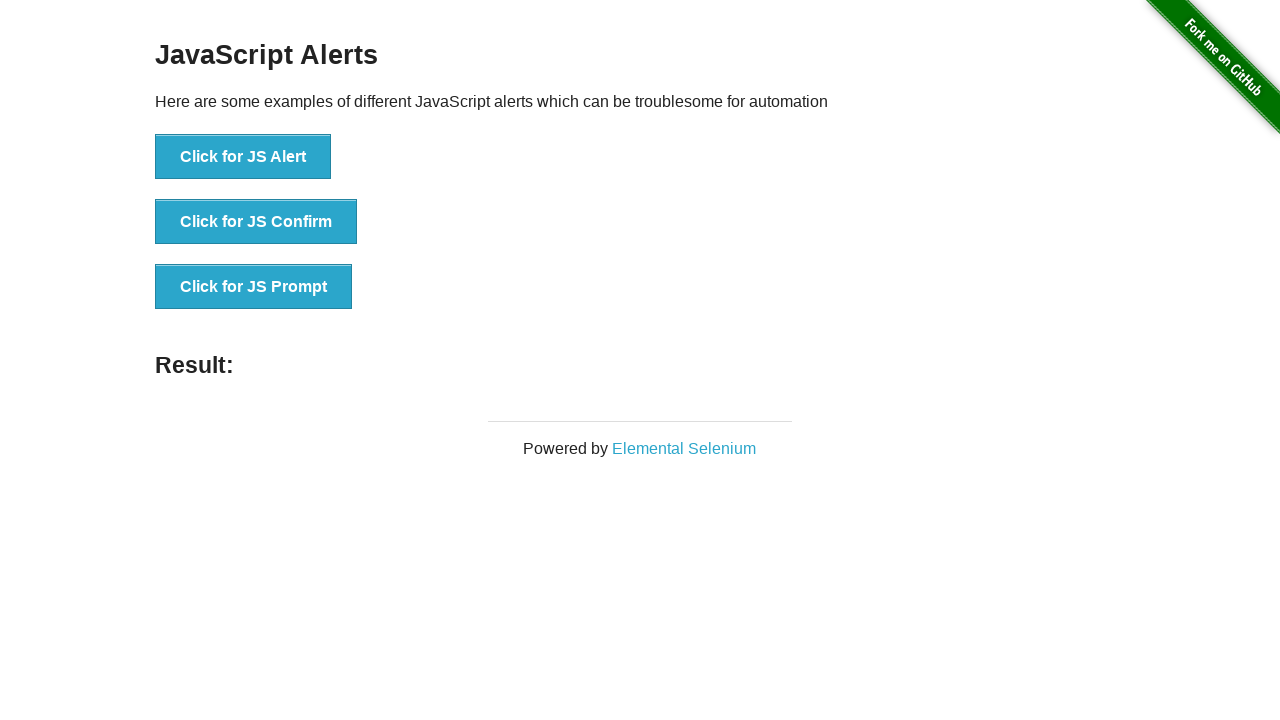

Clicked the second button to trigger JavaScript confirmation alert at (256, 222) on .example li:nth-child(2) button
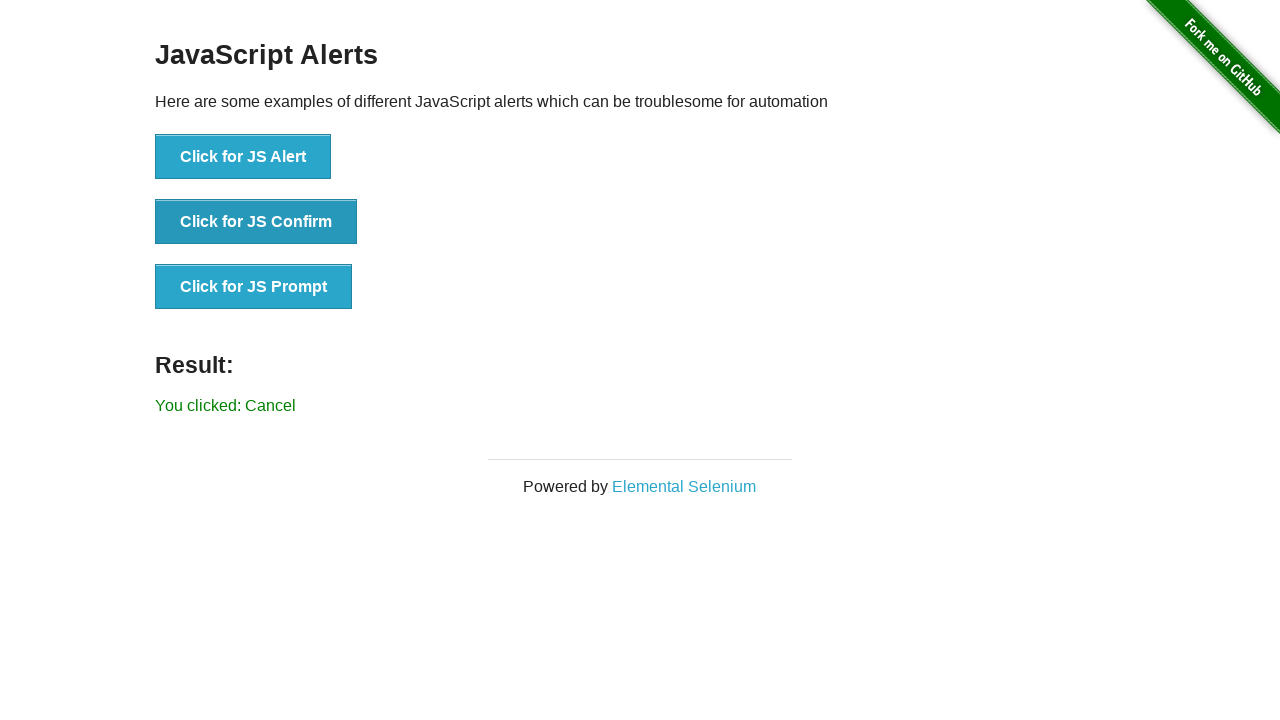

Set up dialog handler to accept confirmation alerts
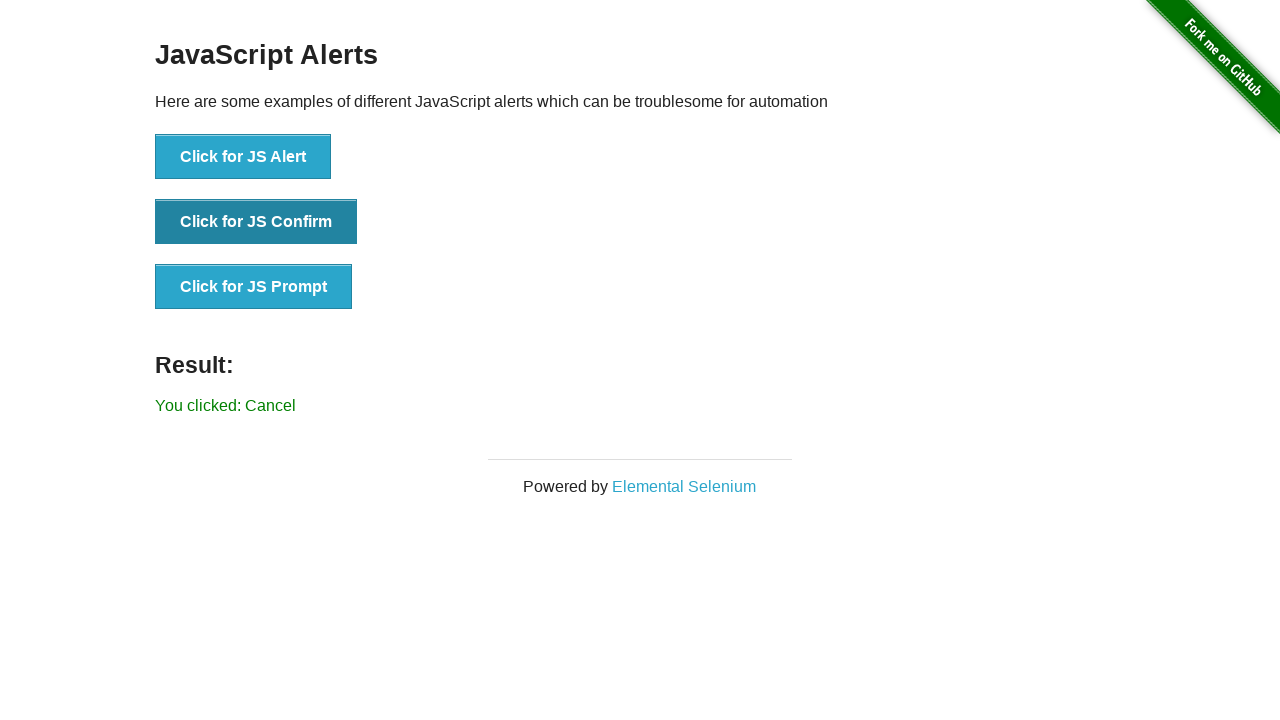

Re-clicked the second button to trigger alert with handler ready at (256, 222) on .example li:nth-child(2) button
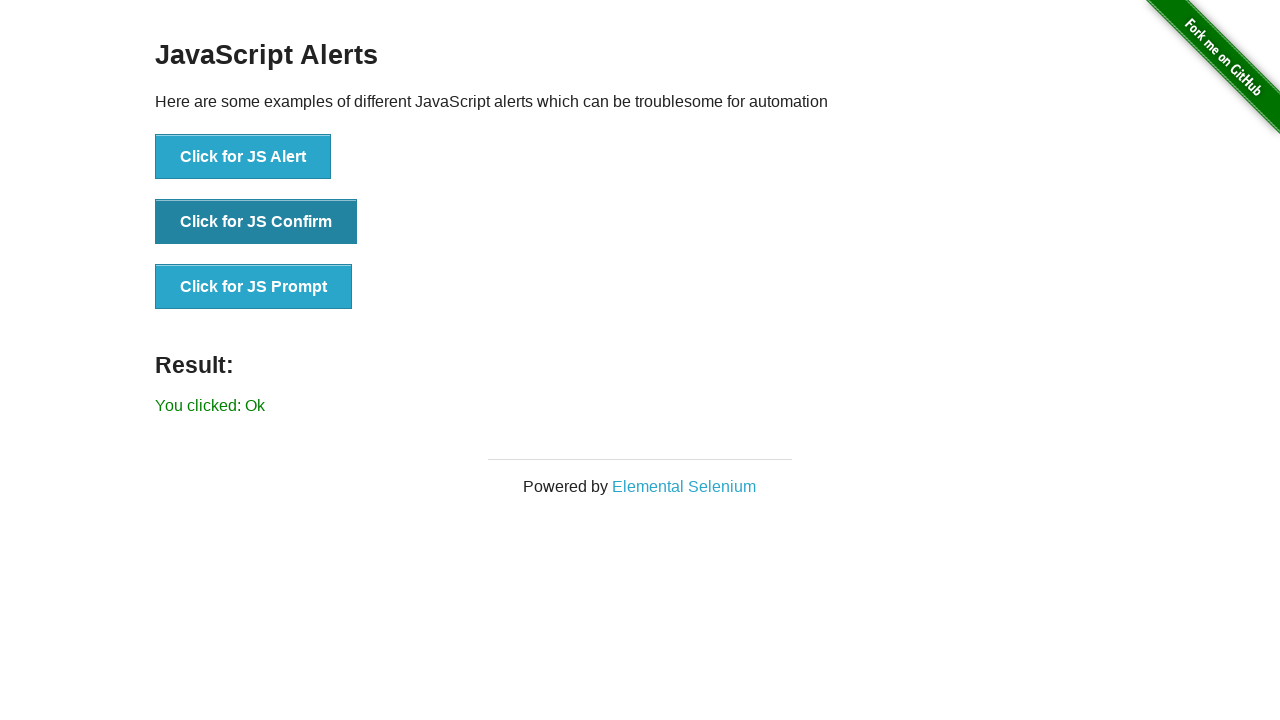

Result message element loaded
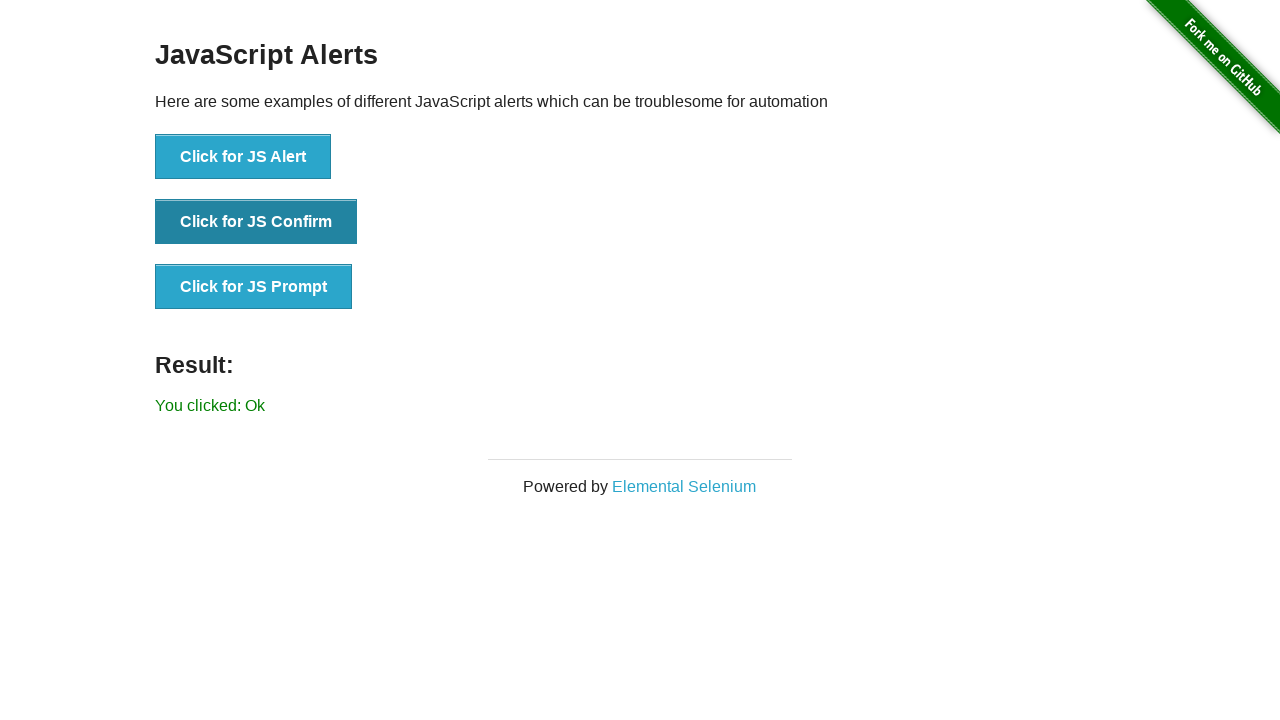

Retrieved result text content
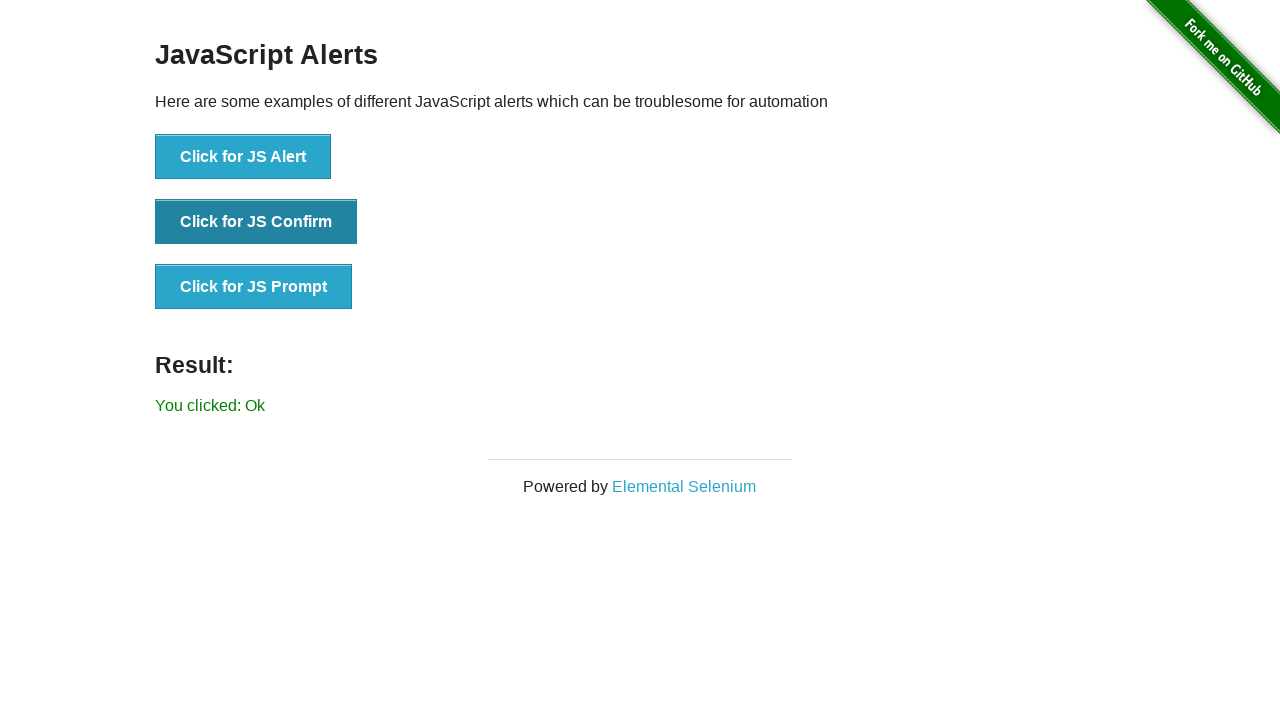

Verified result message displays 'You clicked: Ok'
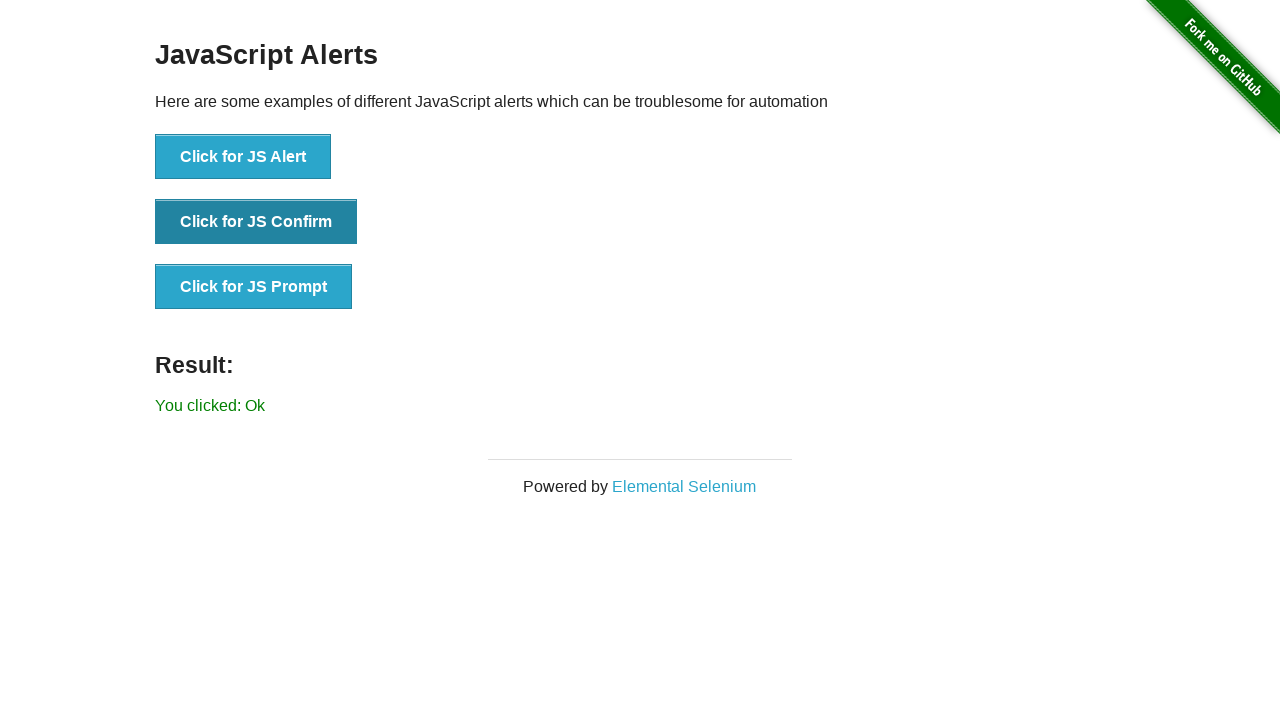

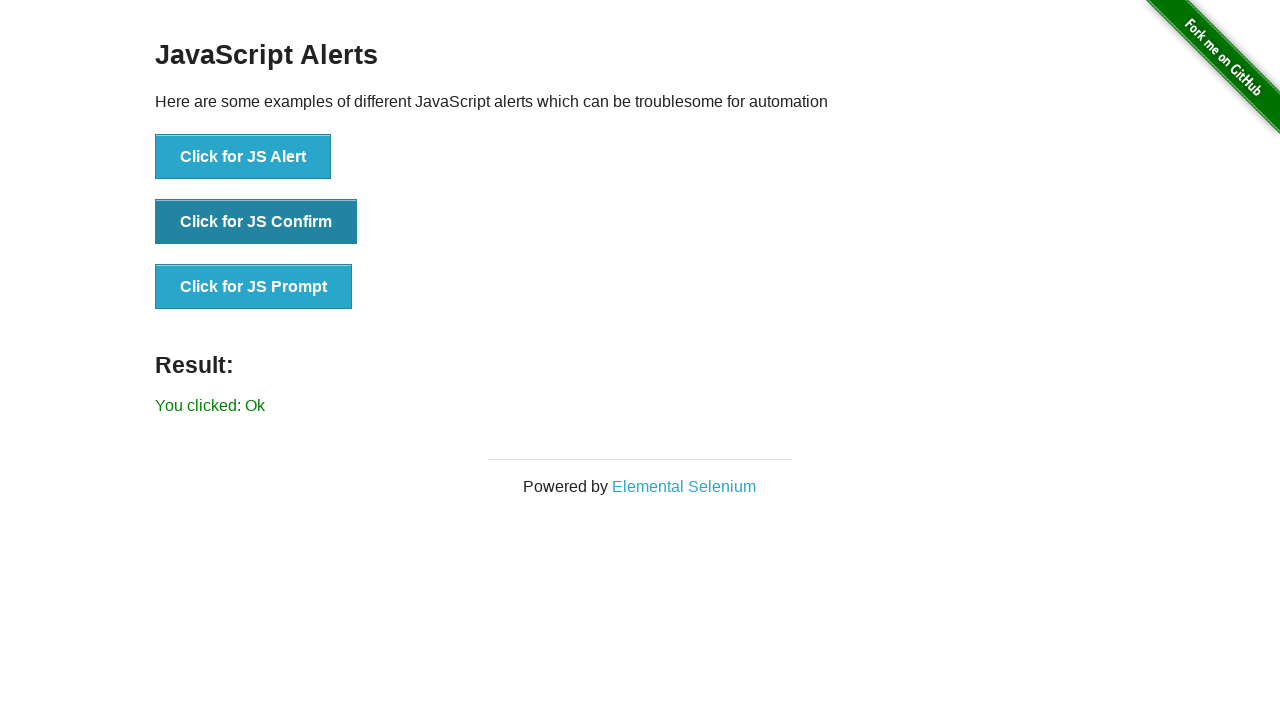